Tests adding a single product to cart by clicking the add to cart button for product 3

Starting URL: https://rahulshettyacademy.com/seleniumPractise/#/cart

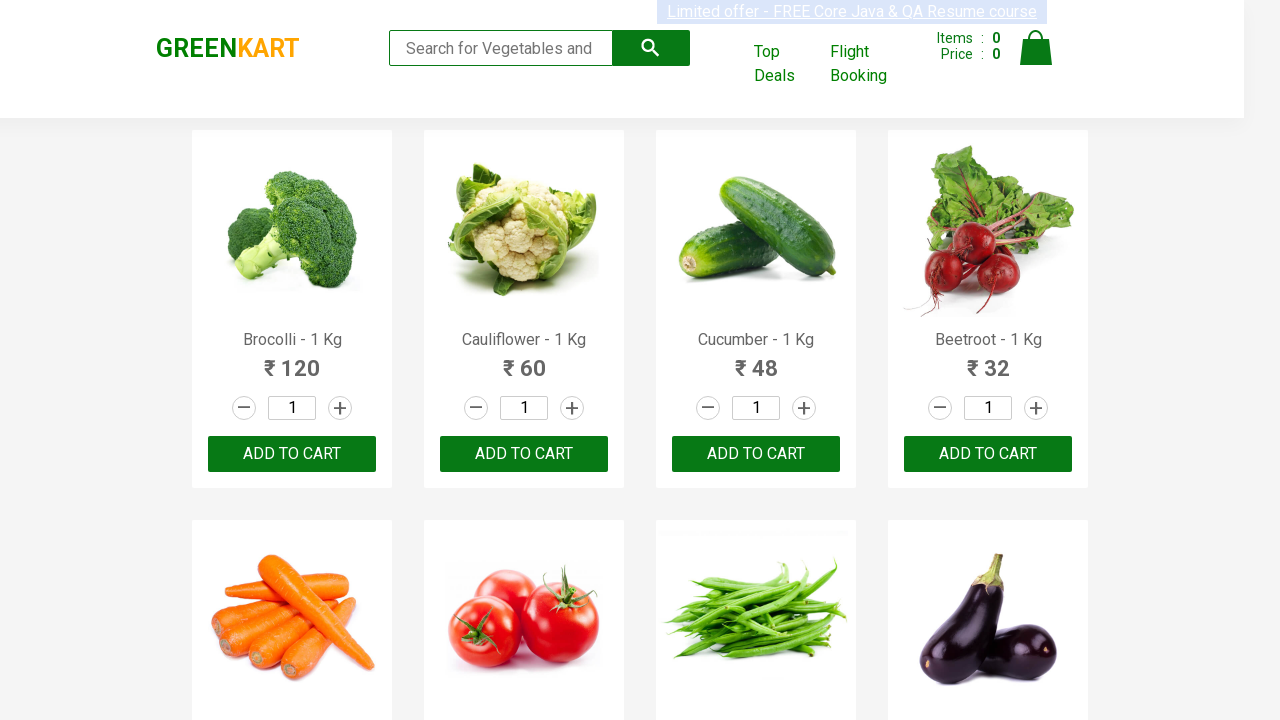

Clicked add to cart button for product 3 at (756, 454) on .product:nth-child(3) .product-action button
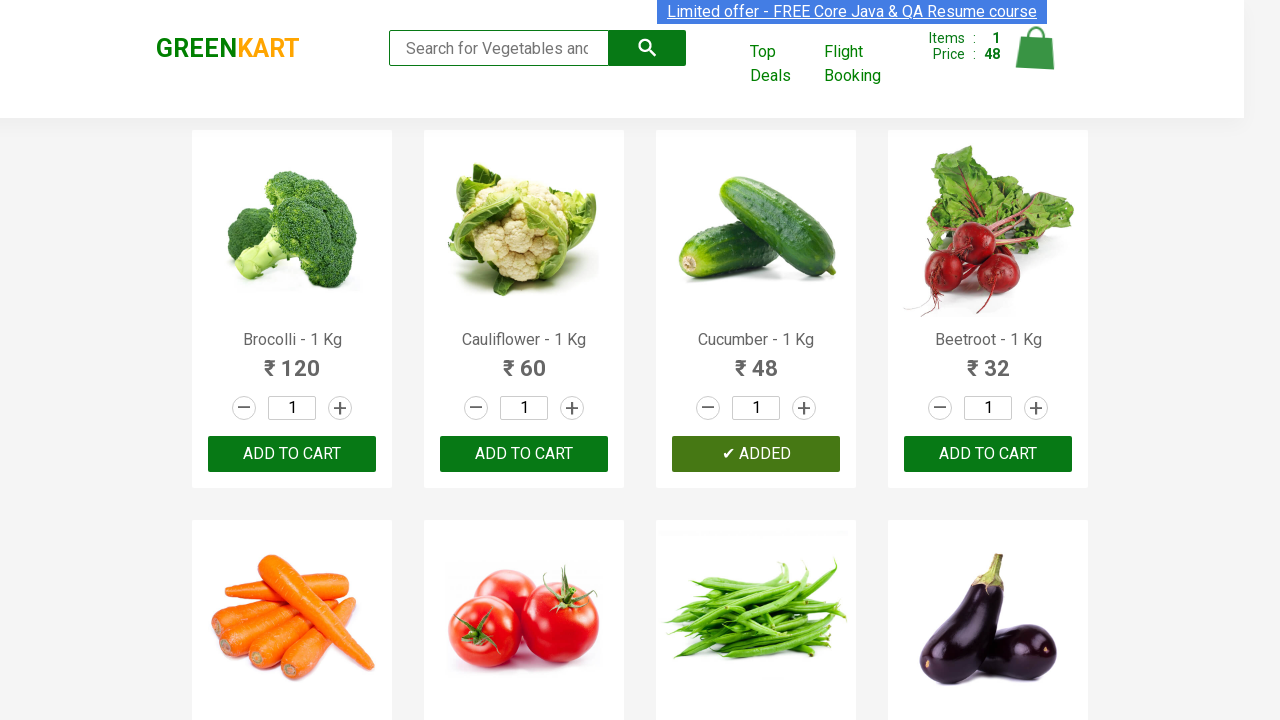

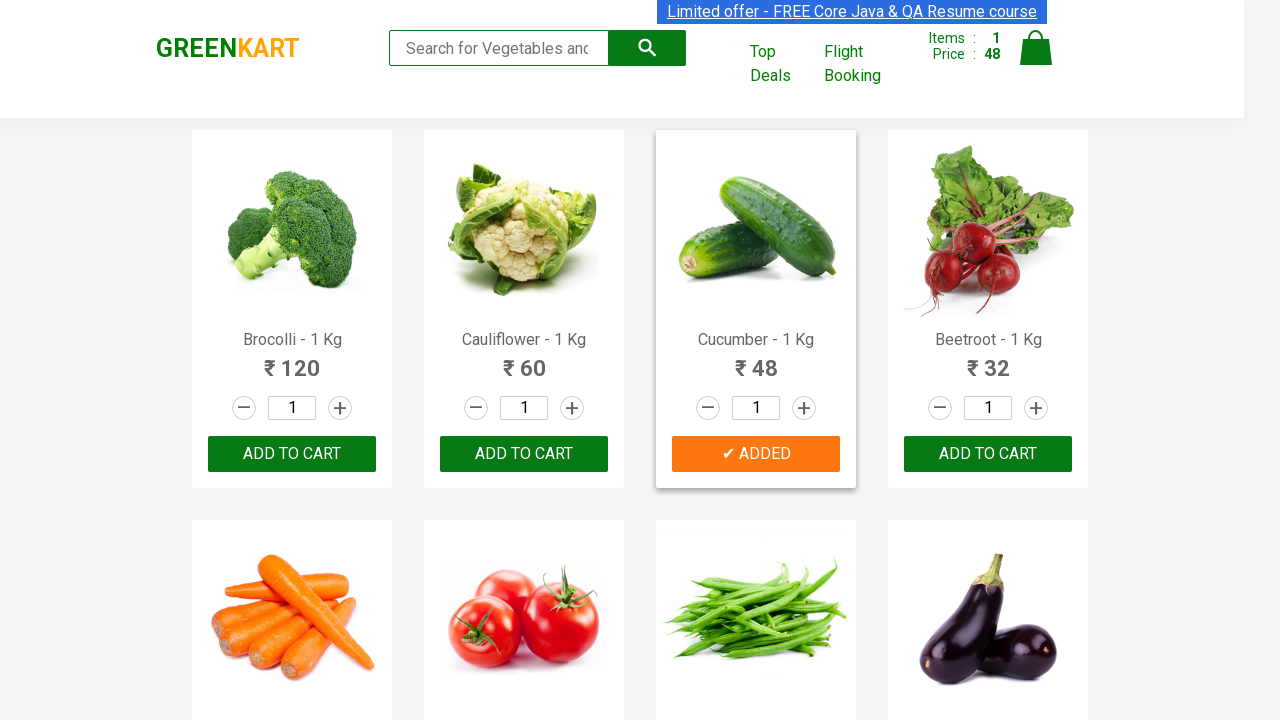